Tests add/remove elements functionality by clicking Add Element button, verifying Delete button appears, clicking Delete button, and verifying page heading is still visible

Starting URL: https://the-internet.herokuapp.com/add_remove_elements/

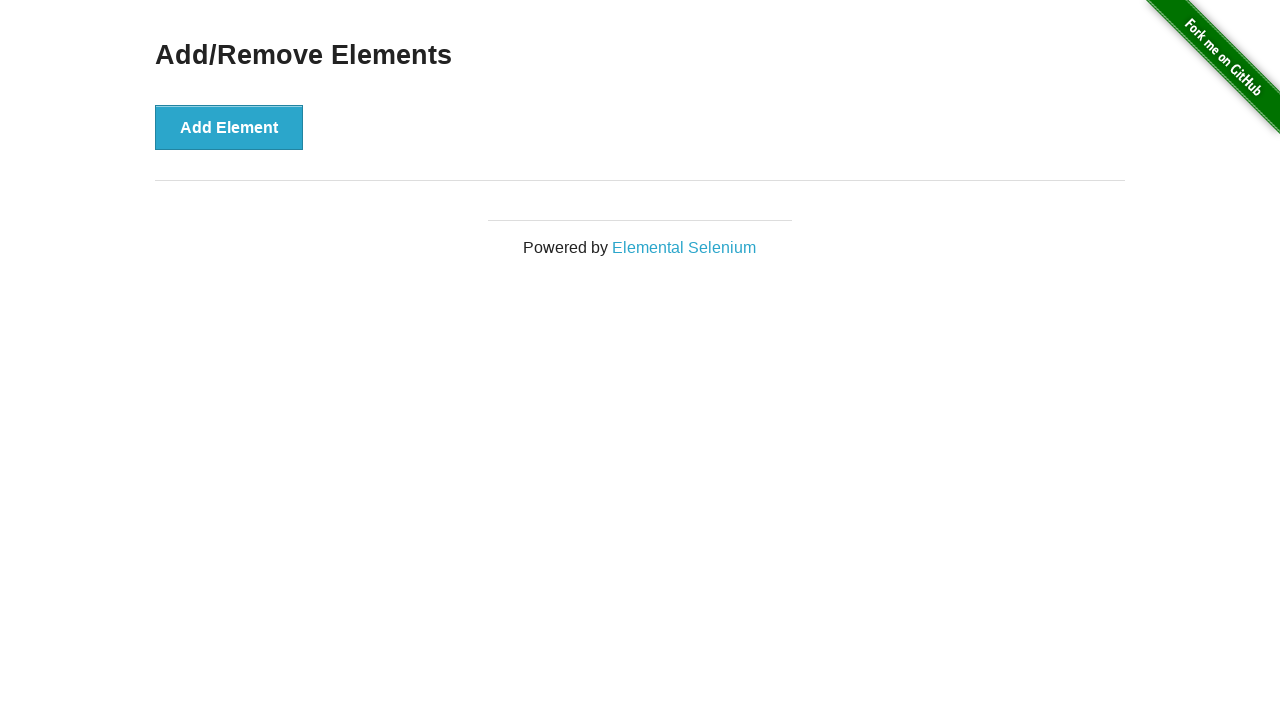

Navigated to Add/Remove Elements page
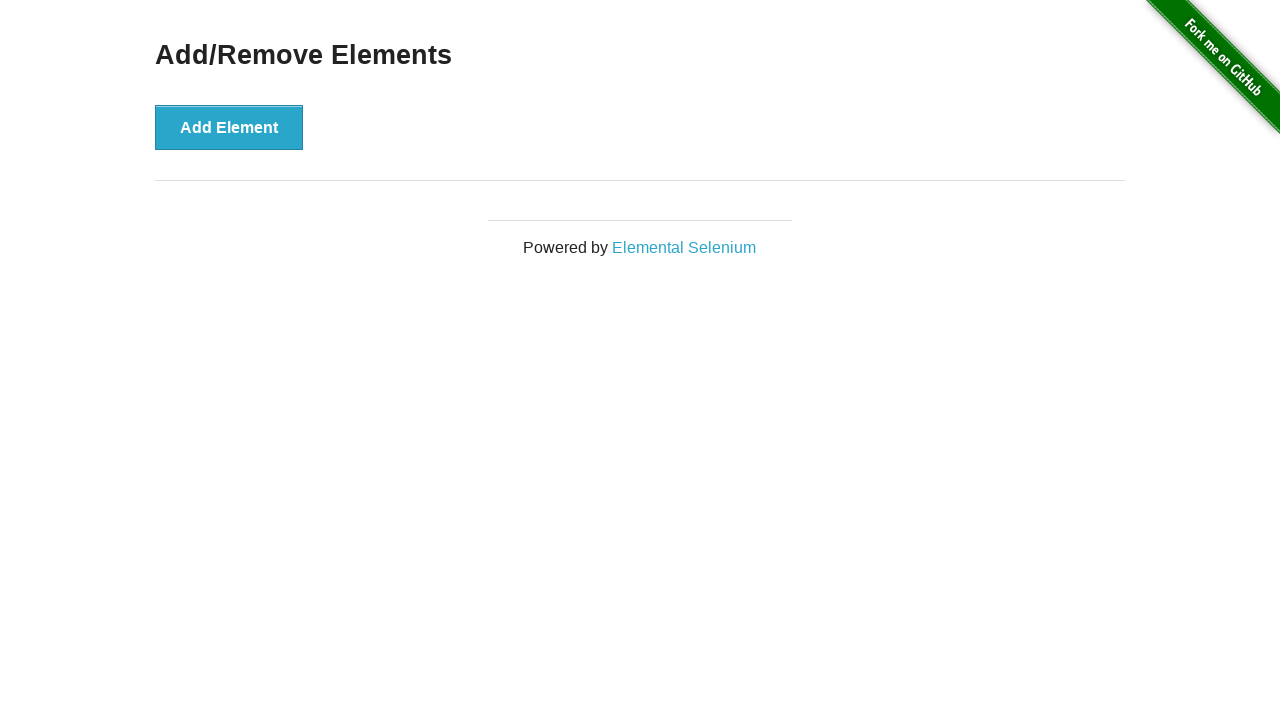

Clicked Add Element button at (229, 127) on xpath=//button[@*='addElement()']
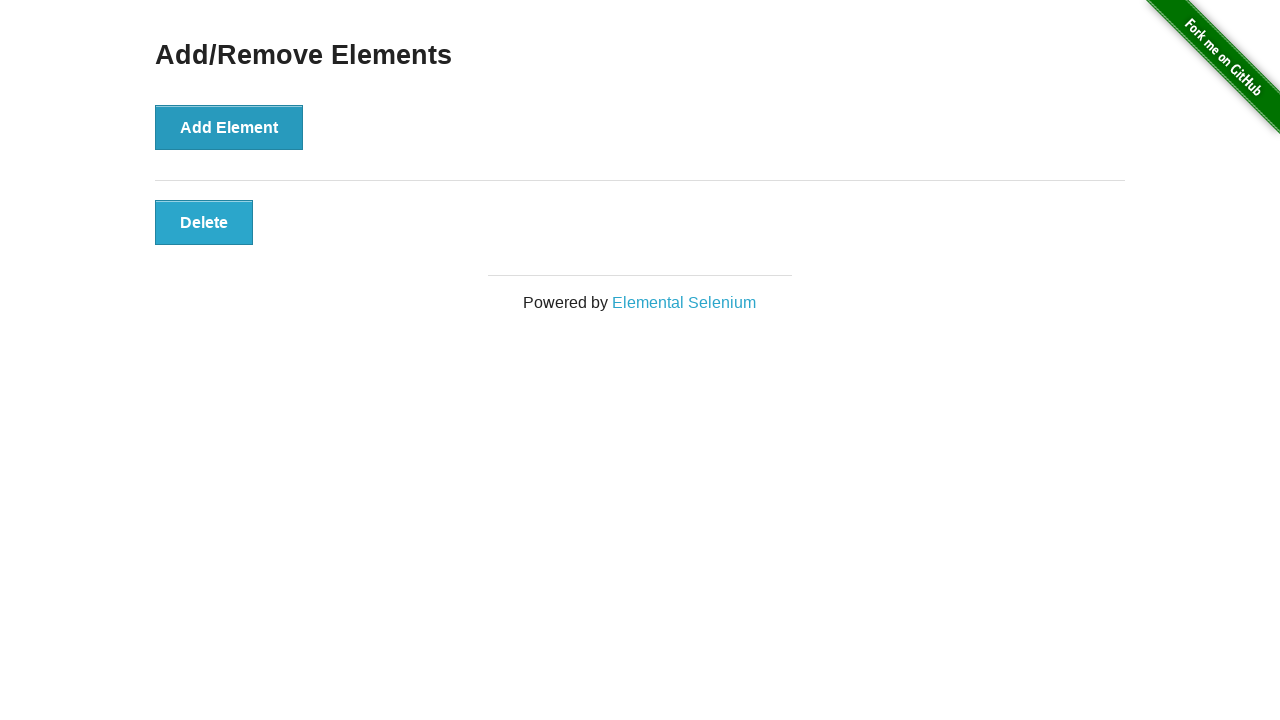

Verified Delete button is visible
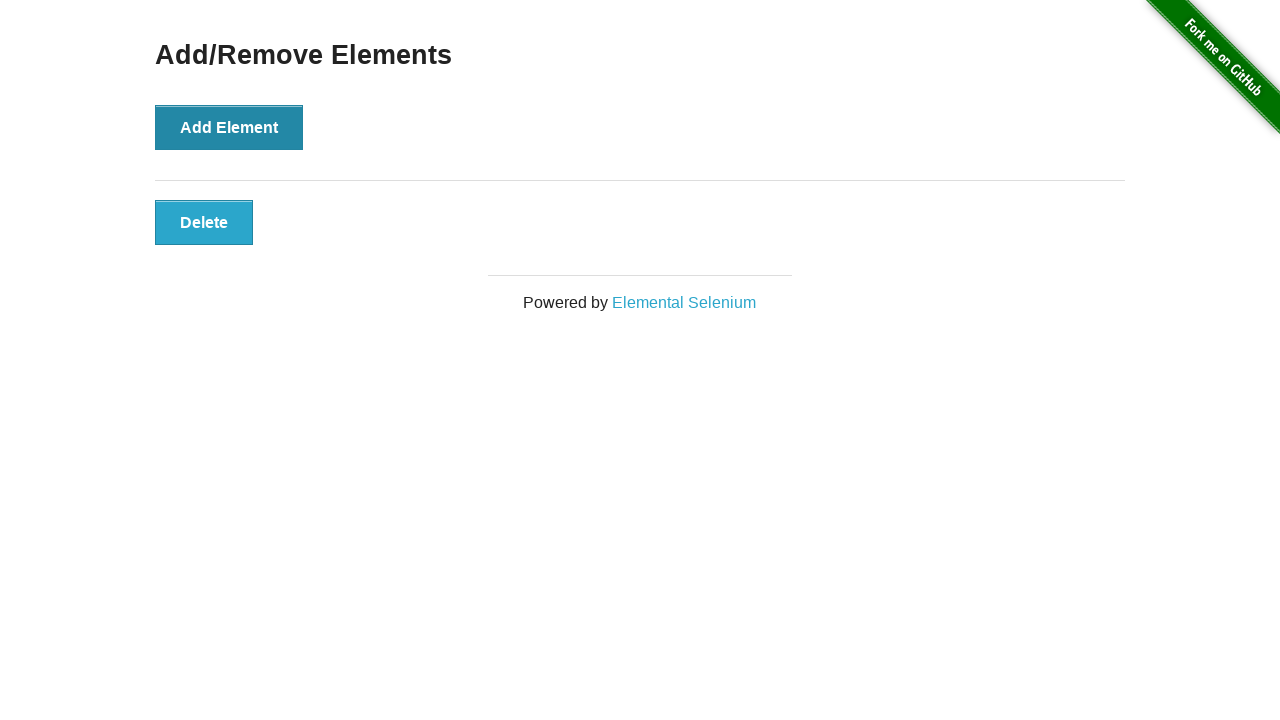

Clicked Delete button at (204, 222) on xpath=//button[@*='deleteElement()']
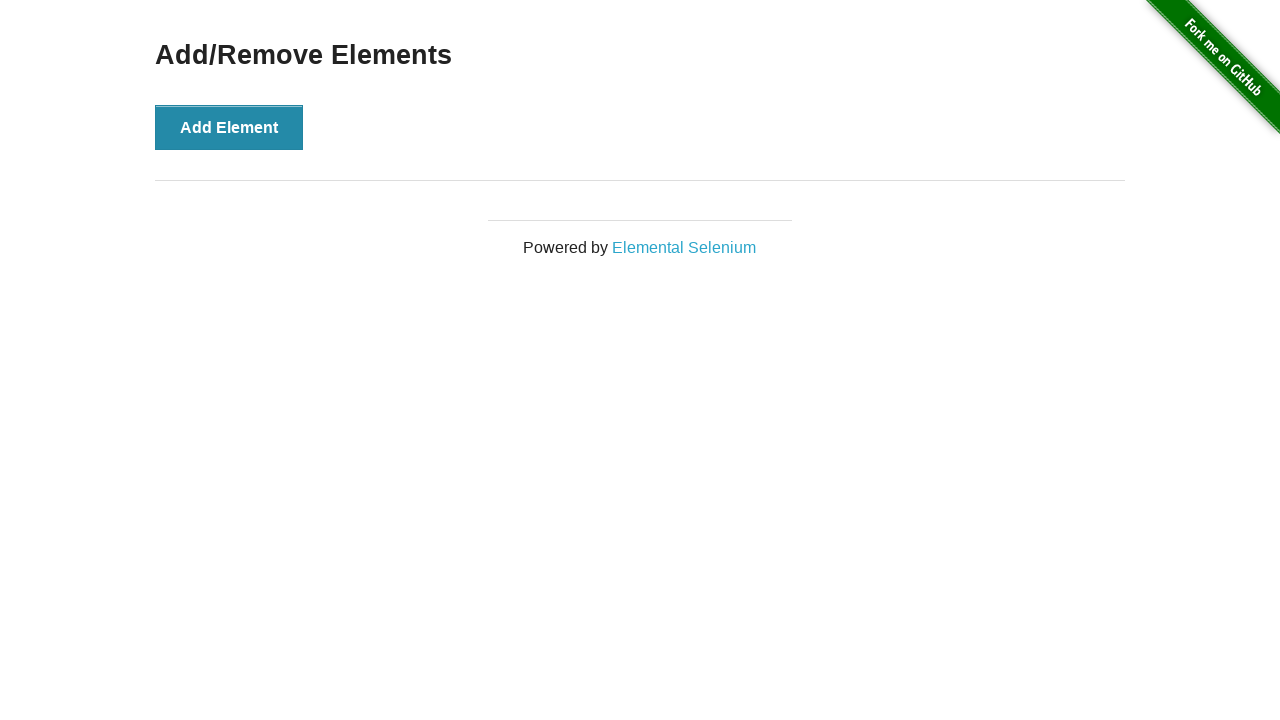

Verified Add/Remove Elements heading is still visible
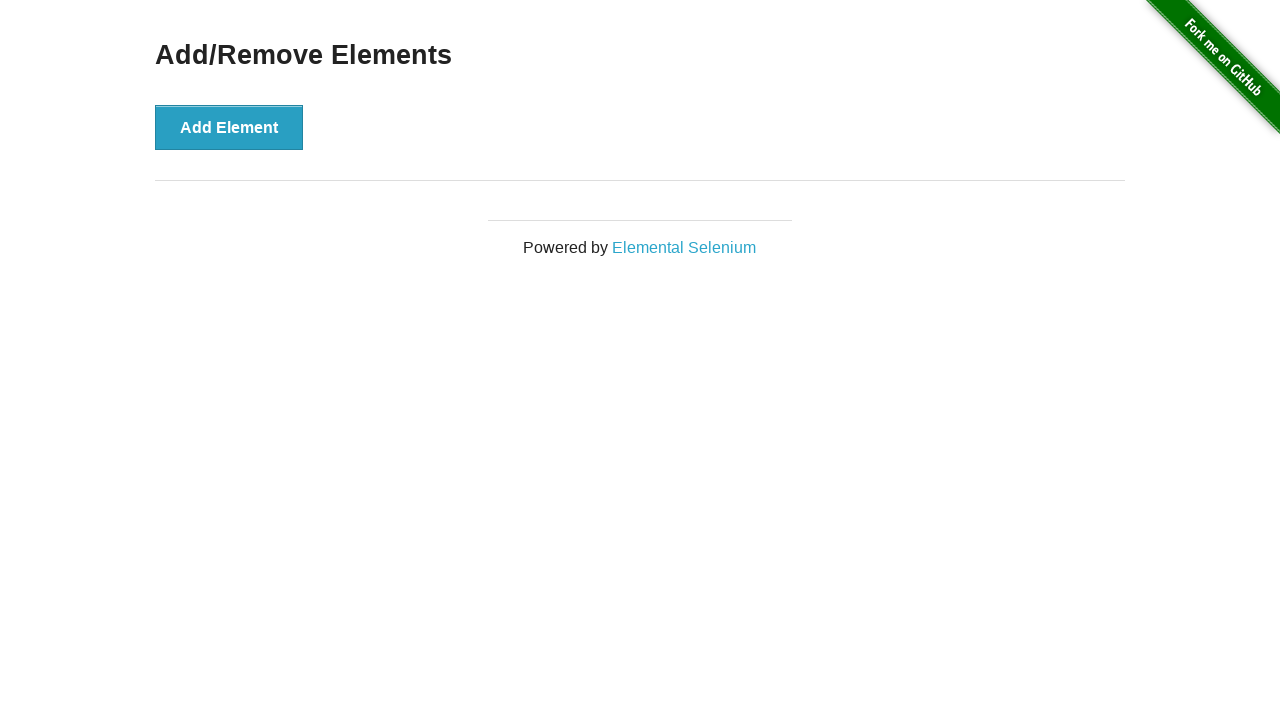

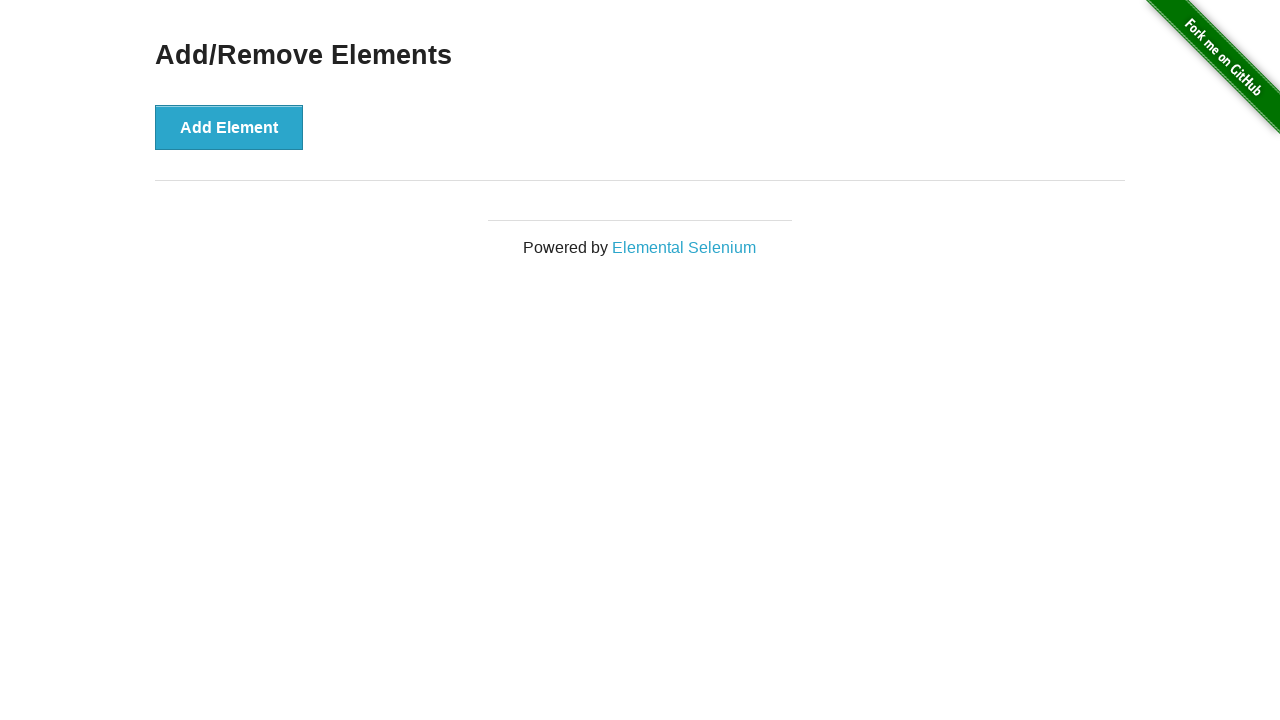